Tests page scrolling functionality by scrolling down 400 pixels and then scrolling back up 400 pixels using JavaScript execution

Starting URL: https://www.dwuser.com/education/content/the-magical-iframe-tag-an-introduction/

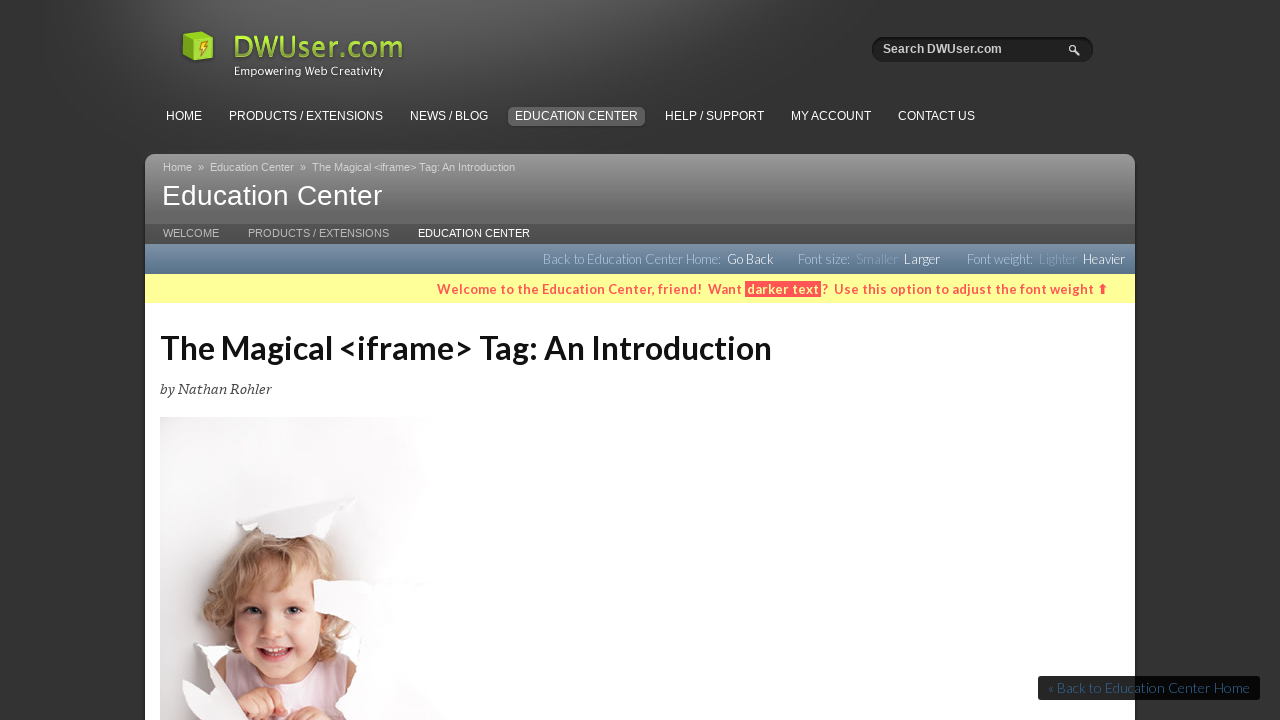

Navigated to the iframe education page
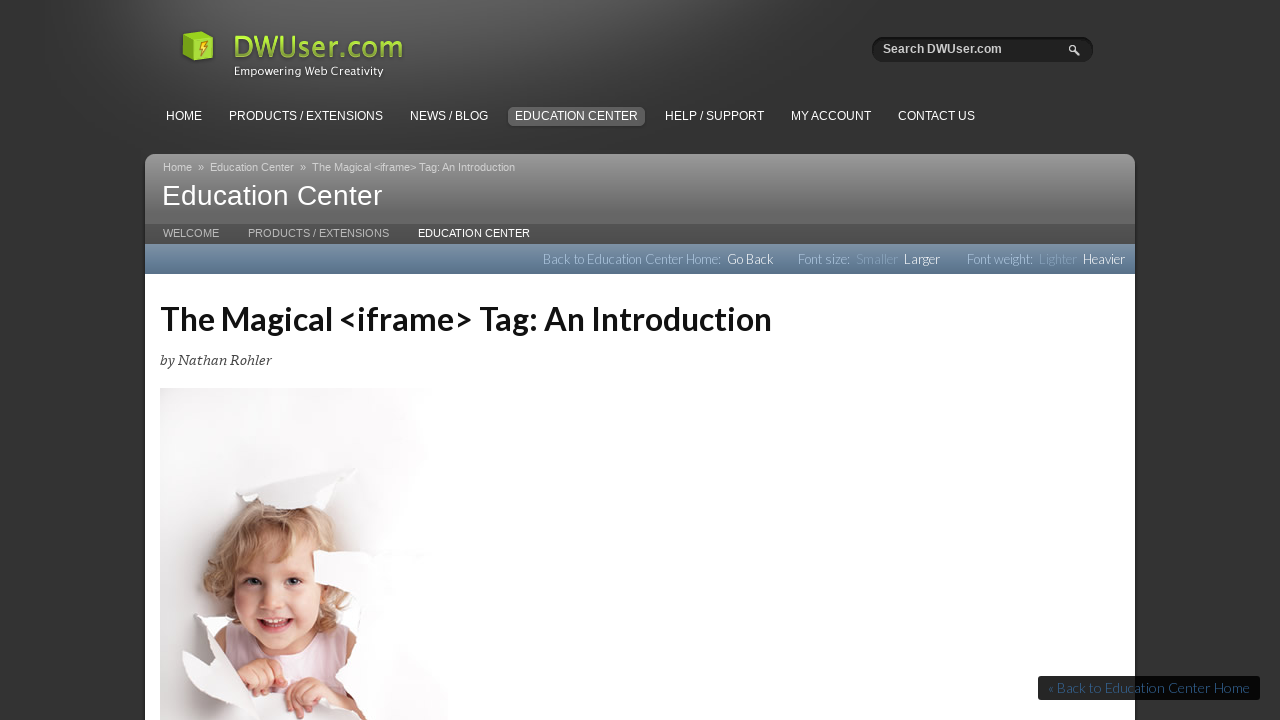

Scrolled down 400 pixels
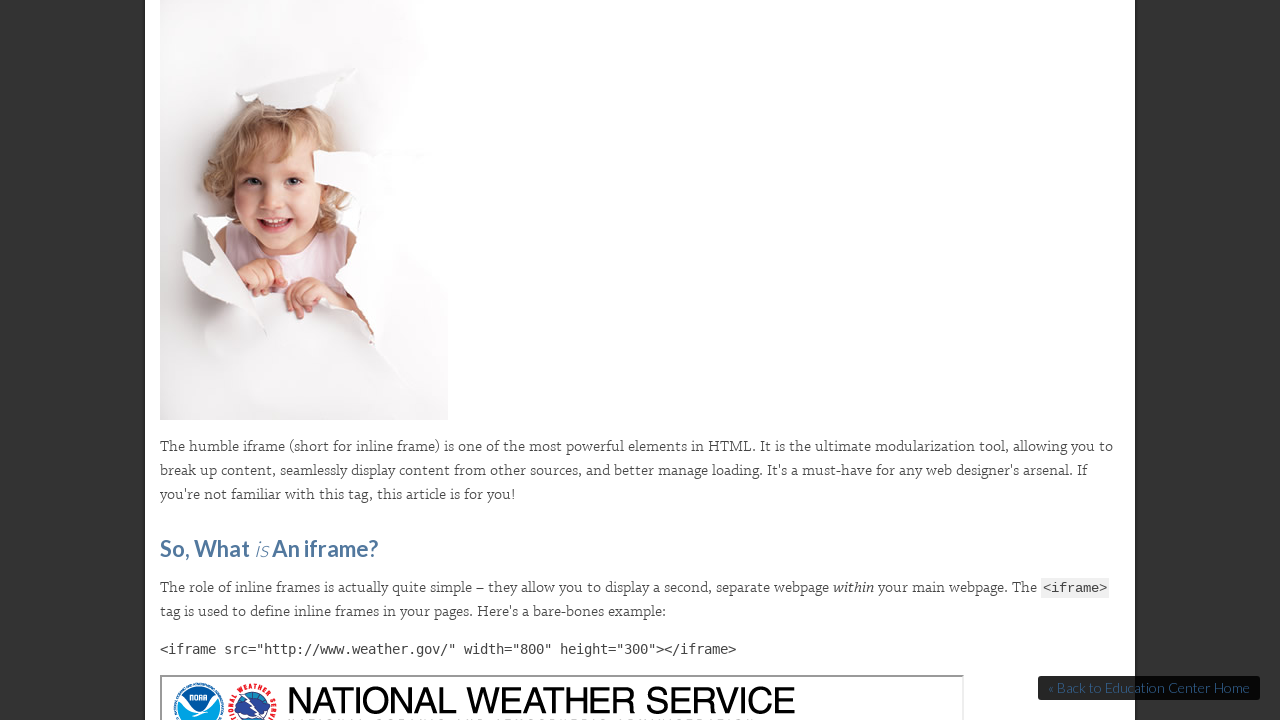

Waited 2 seconds to observe scroll position
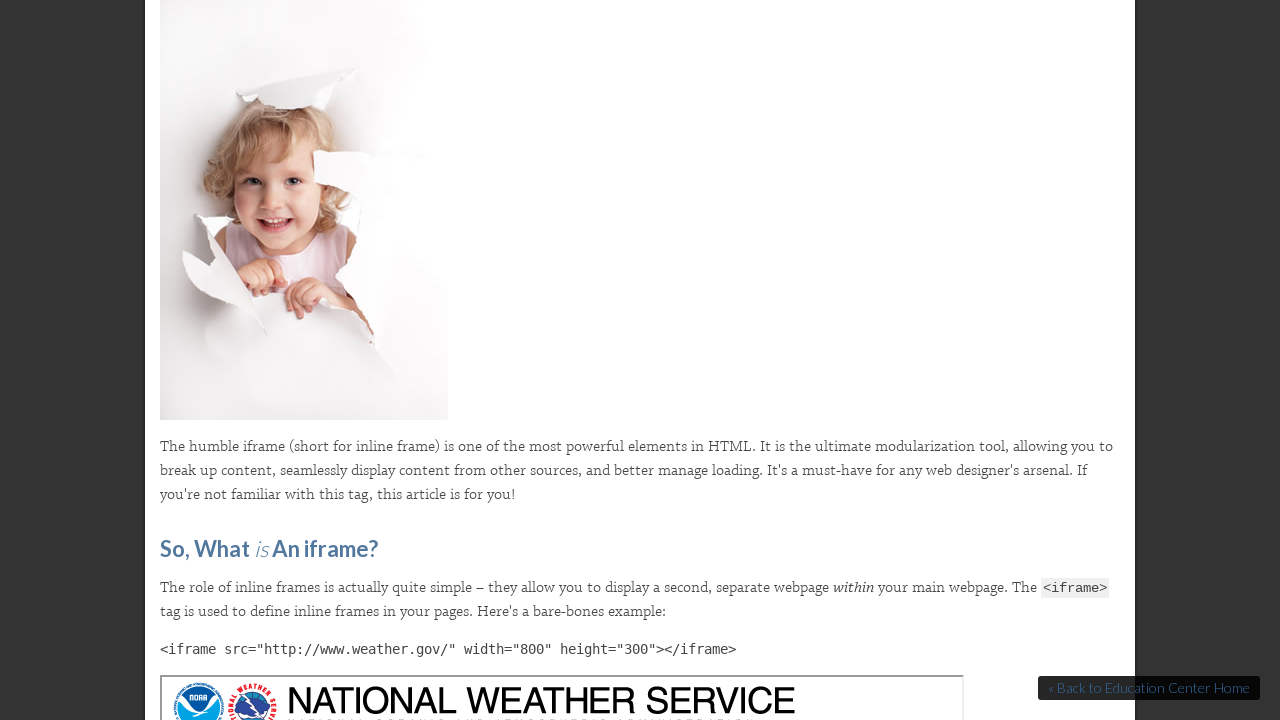

Scrolled back up 400 pixels to original position
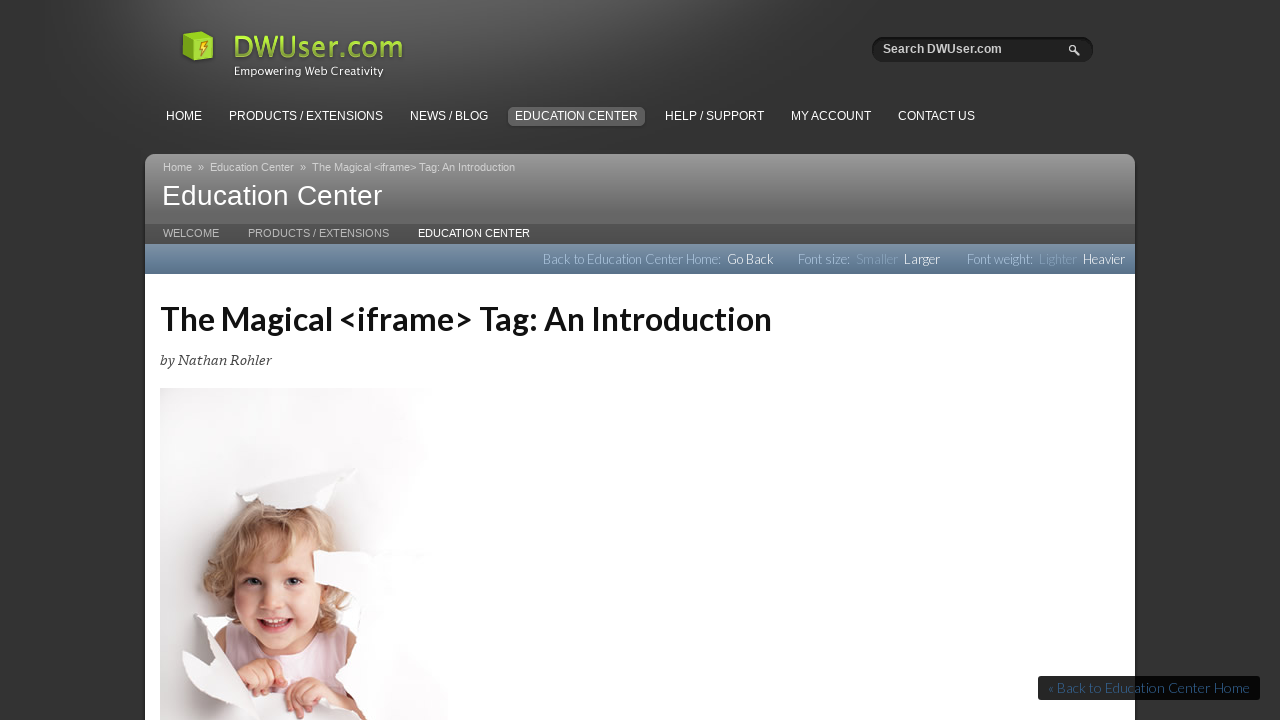

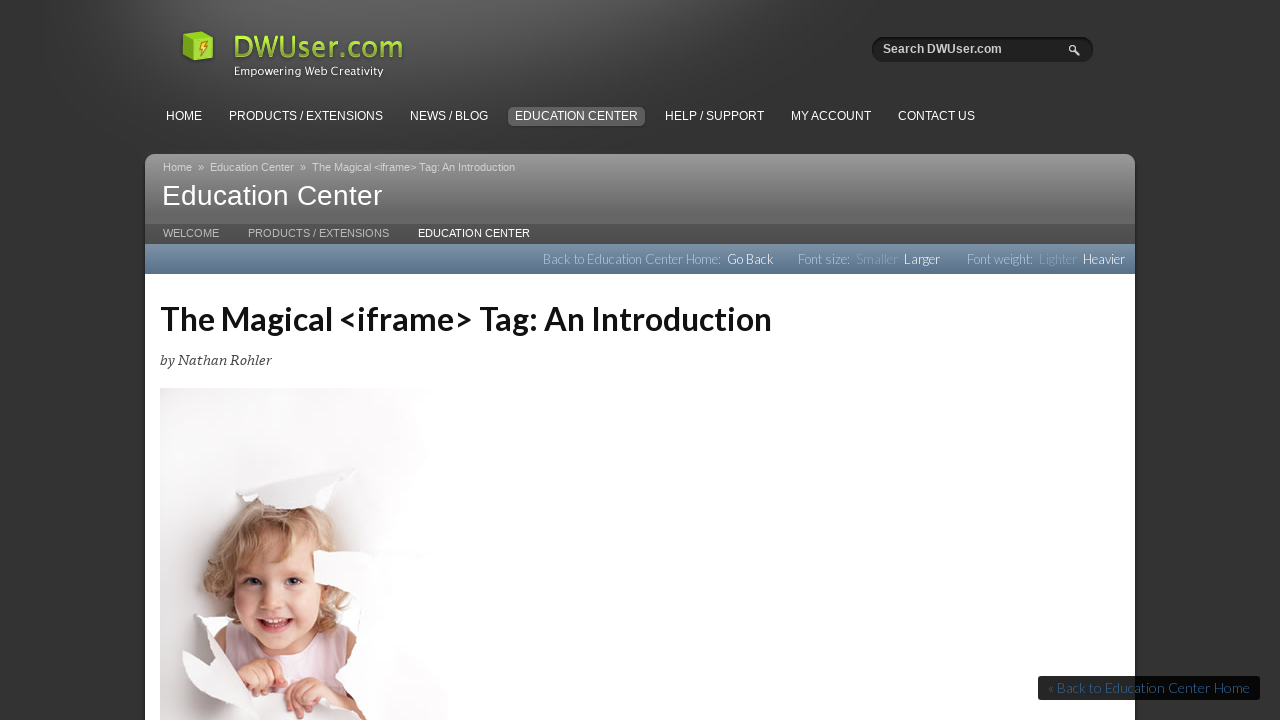